Tests confirm dialog by triggering it, dismissing it, and verifying the result

Starting URL: https://demoqa.com/alerts

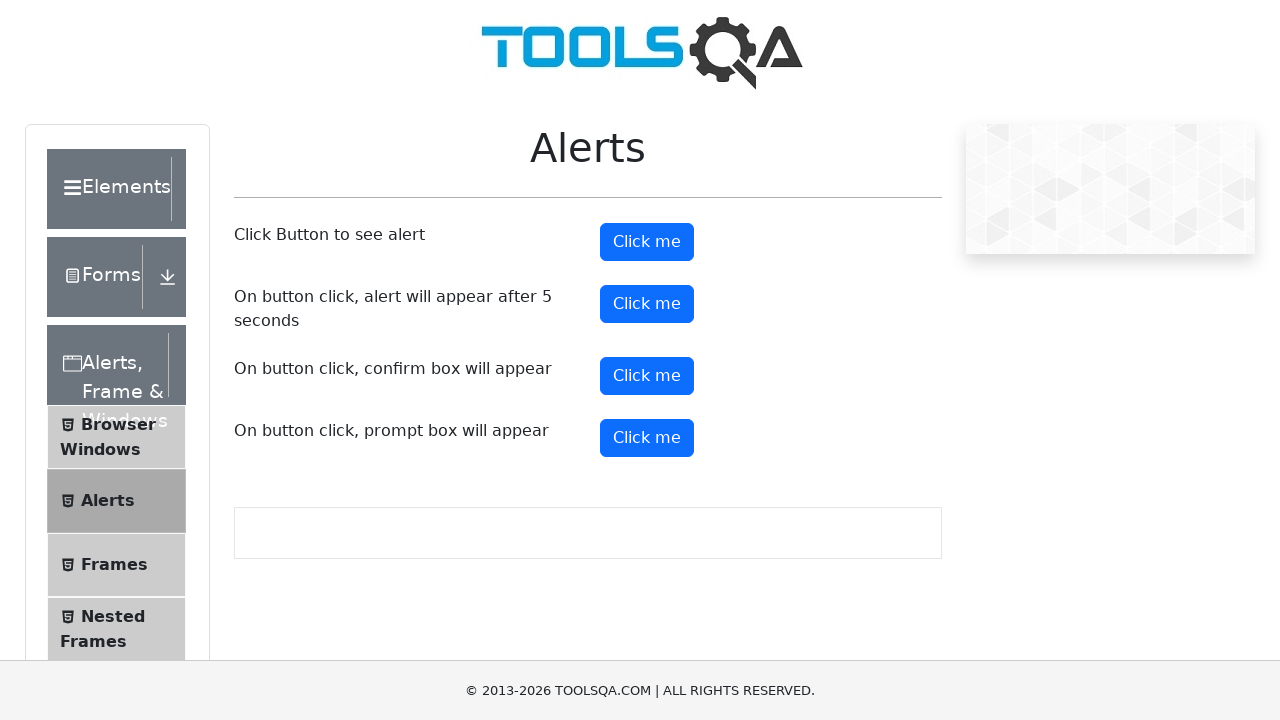

Set up dialog handler to dismiss confirm dialog
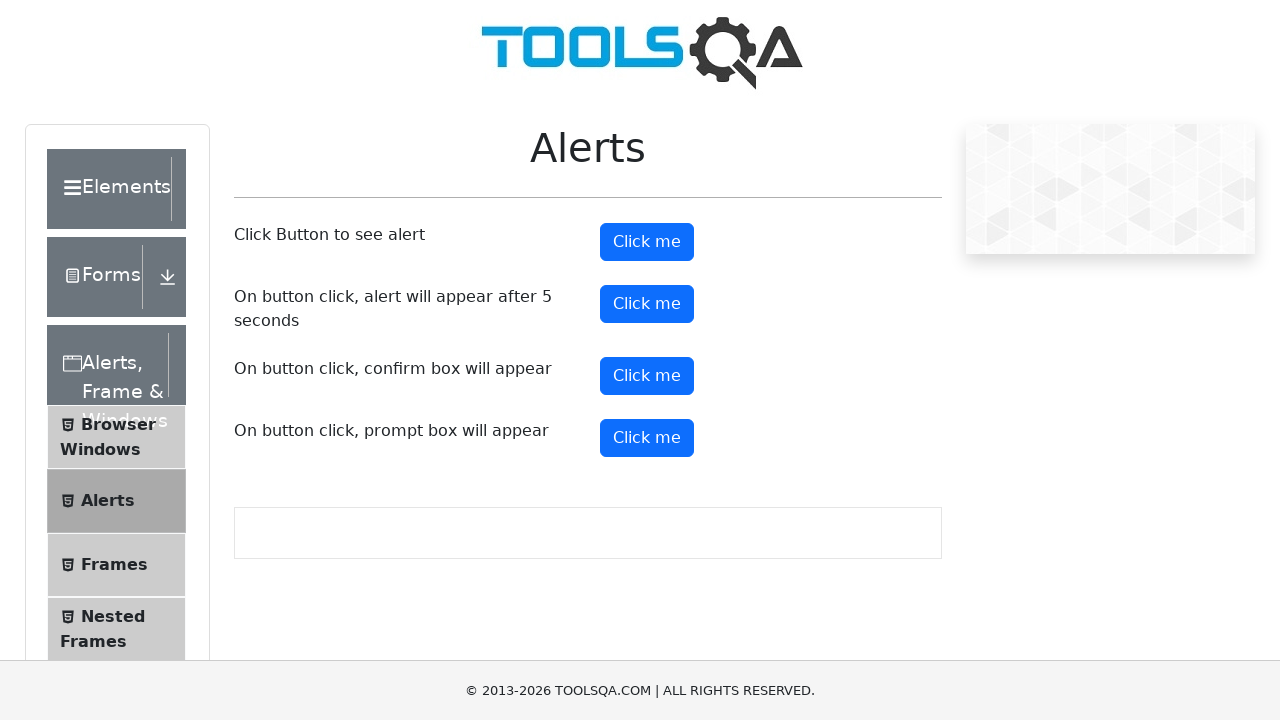

Clicked confirm button to trigger dialog at (647, 376) on #confirmButton
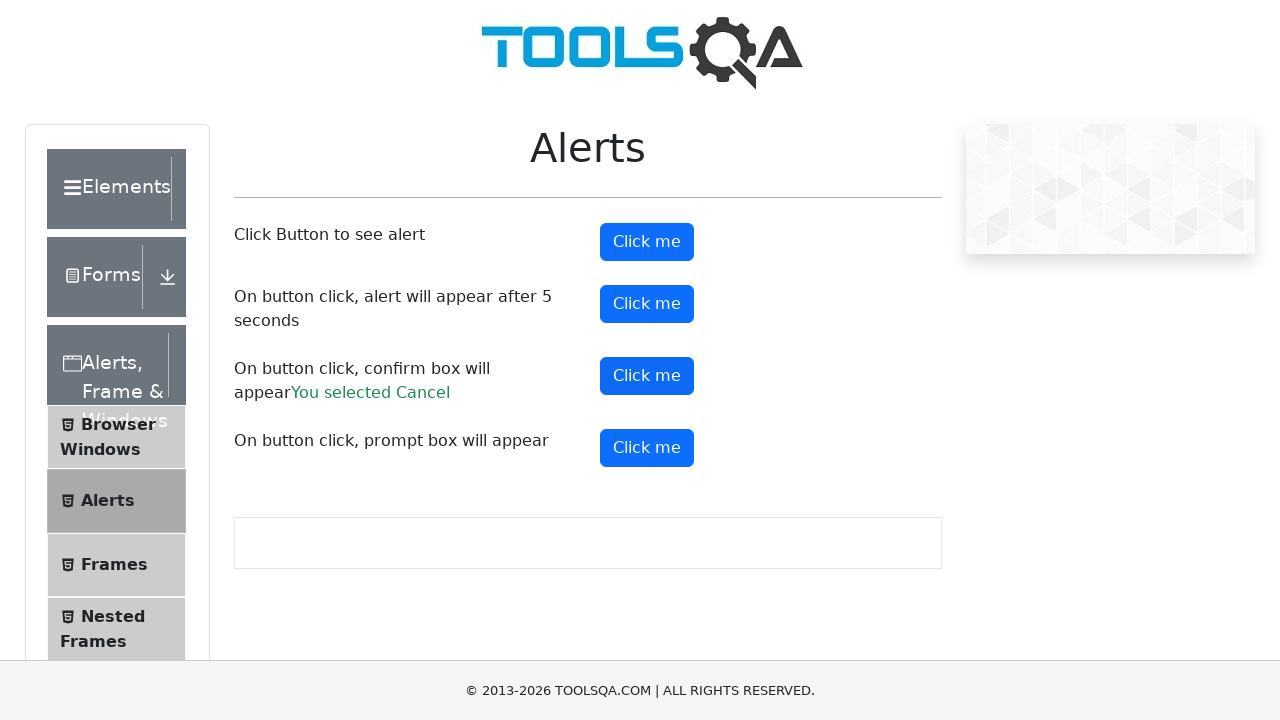

Verified confirm dialog was dismissed and result shows 'You selected Cancel'
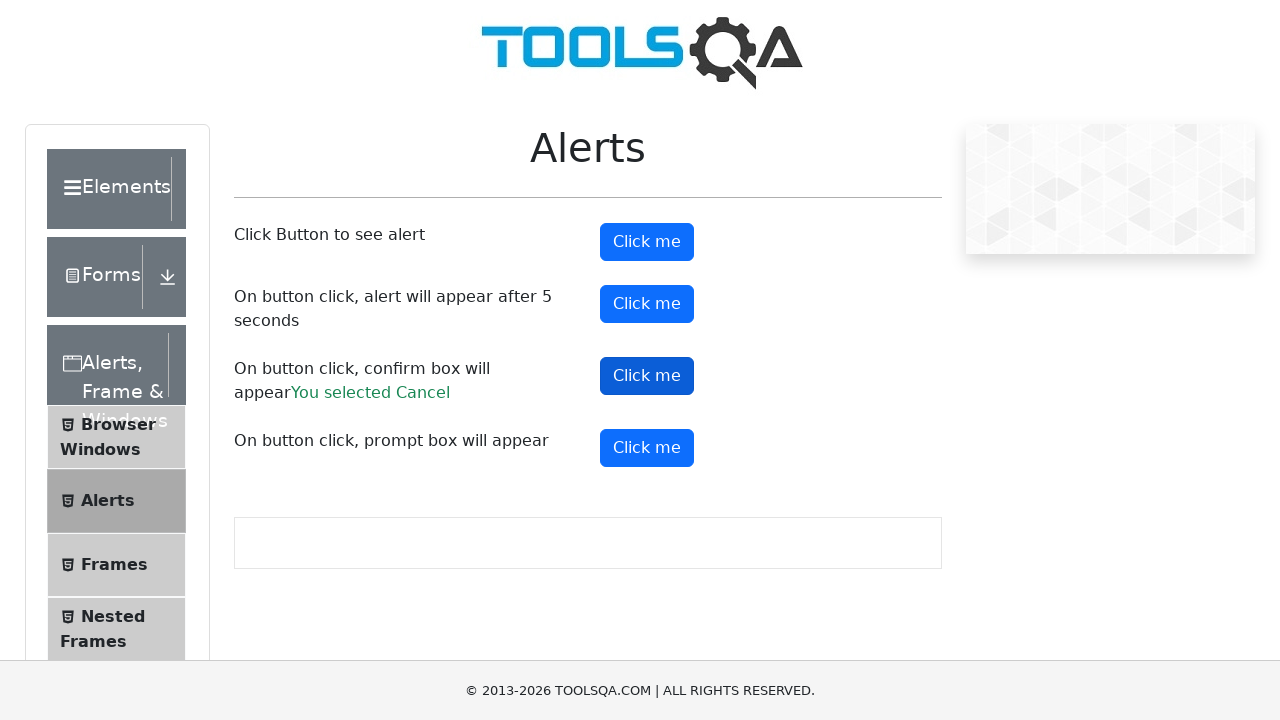

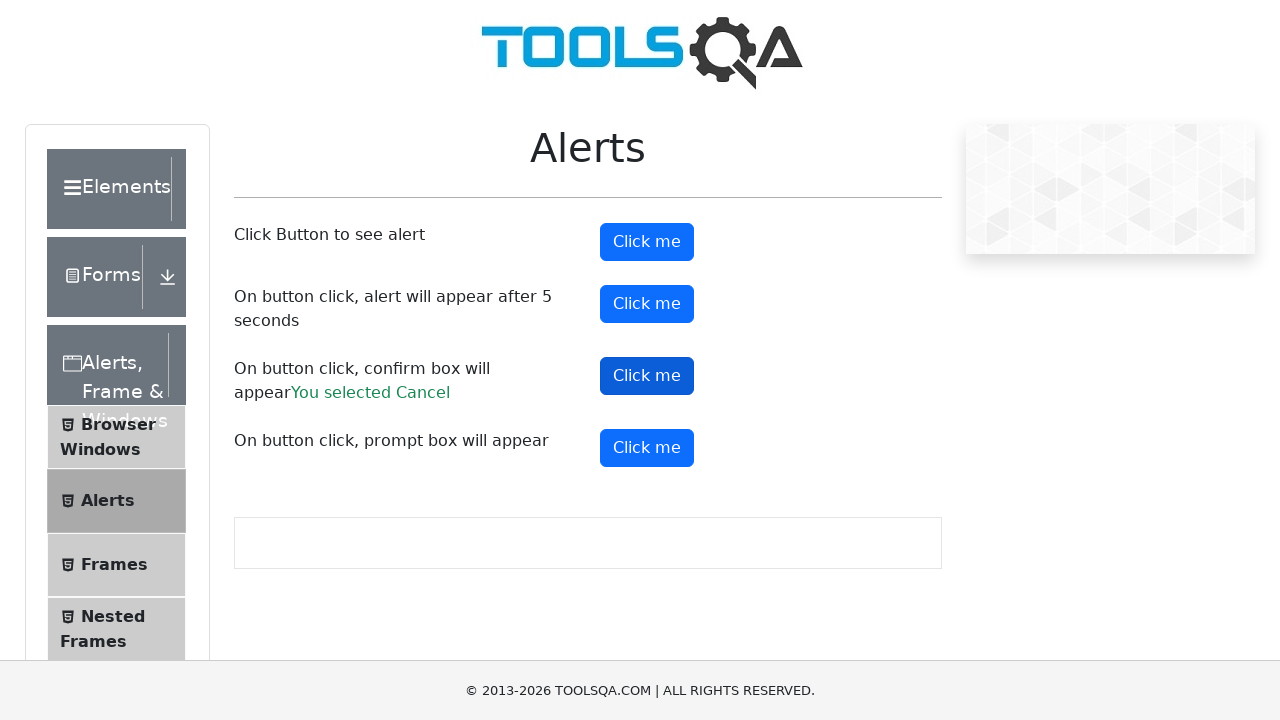